Expands all collapsible sections on a support article page by clicking expandable elements

Starting URL: https://support.thetrainline.com/en/support/solutions/articles/78000000553-refunding-a-uk-train-ticket

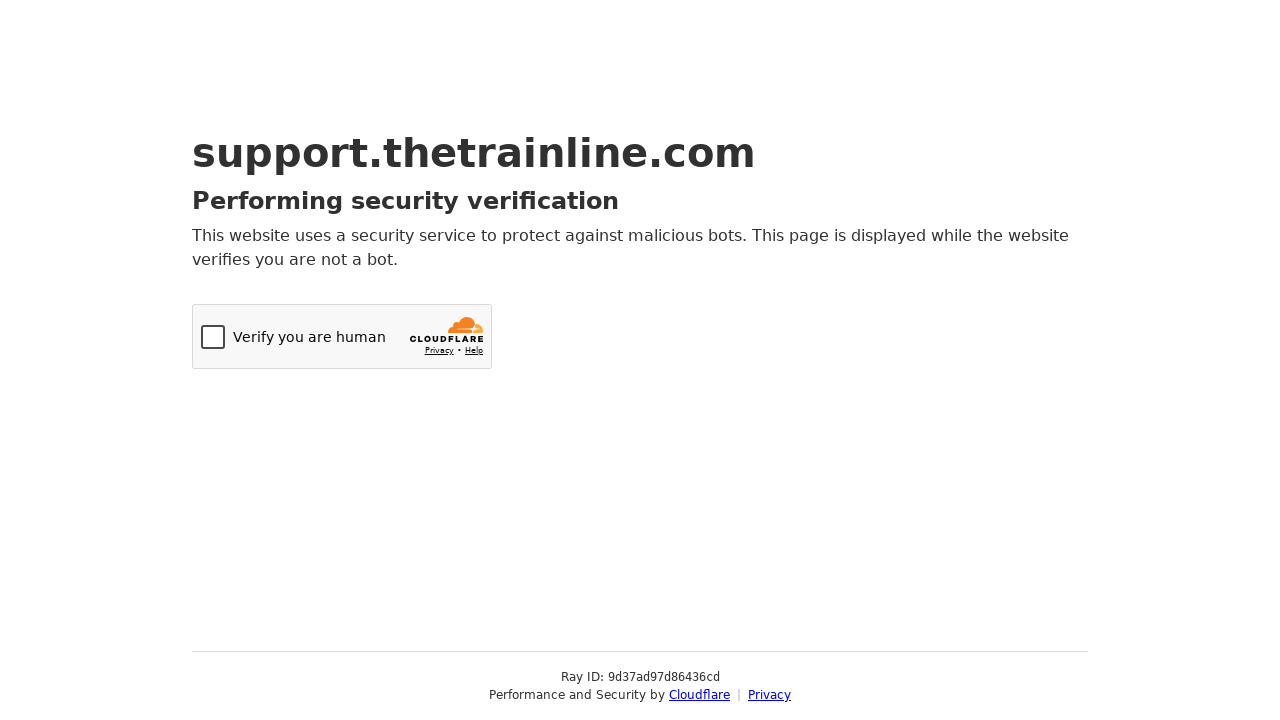

Navigated to support article page about refunding a UK train ticket
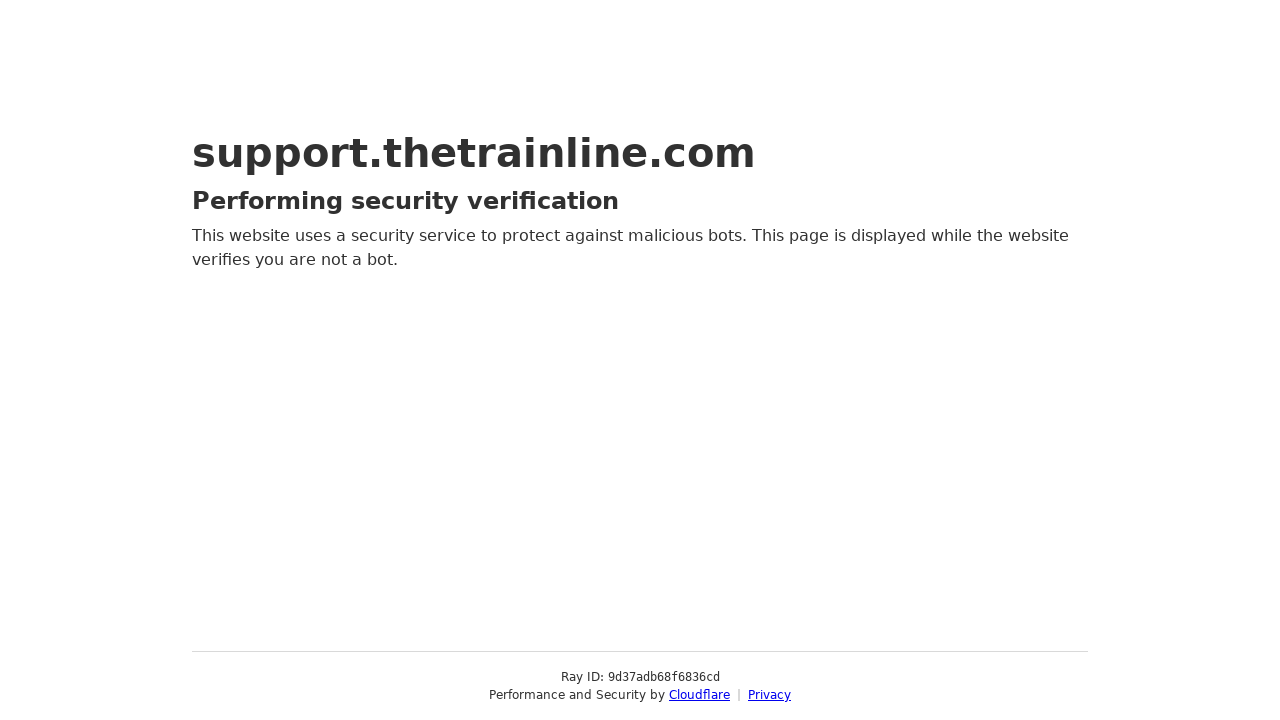

Located all expandable sections on the page
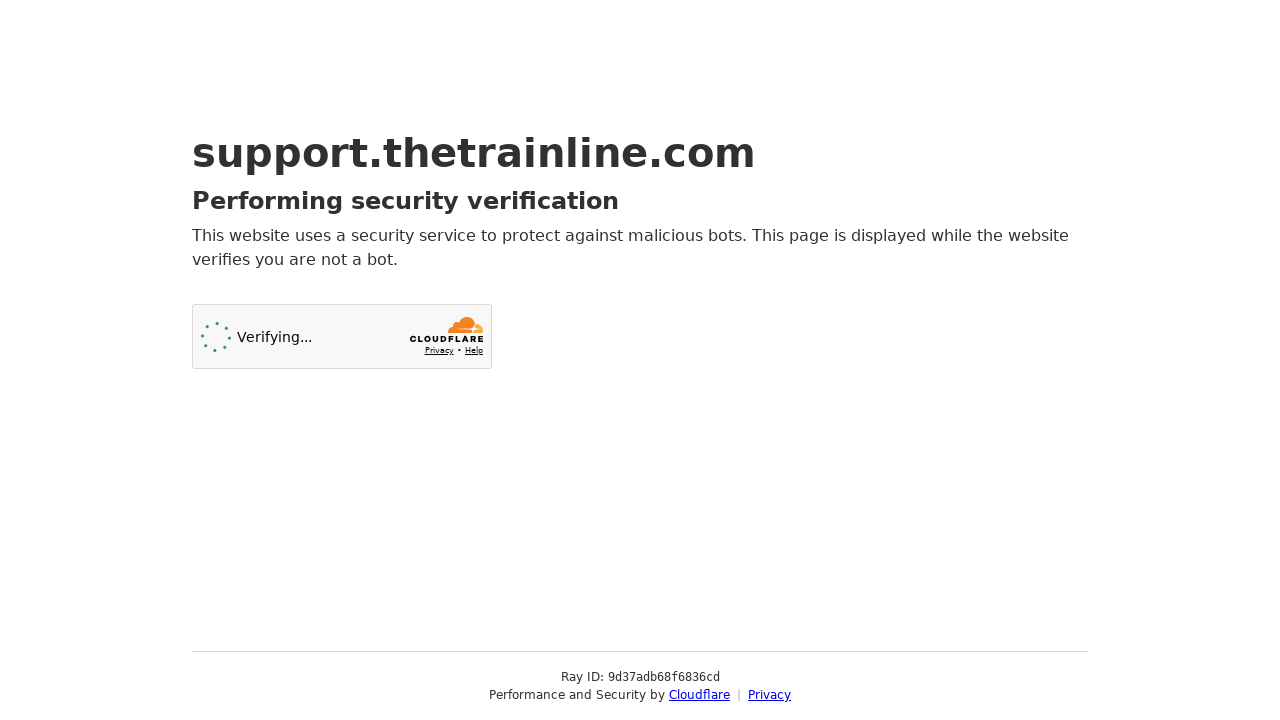

All network activity completed - page fully loaded with all sections expanded
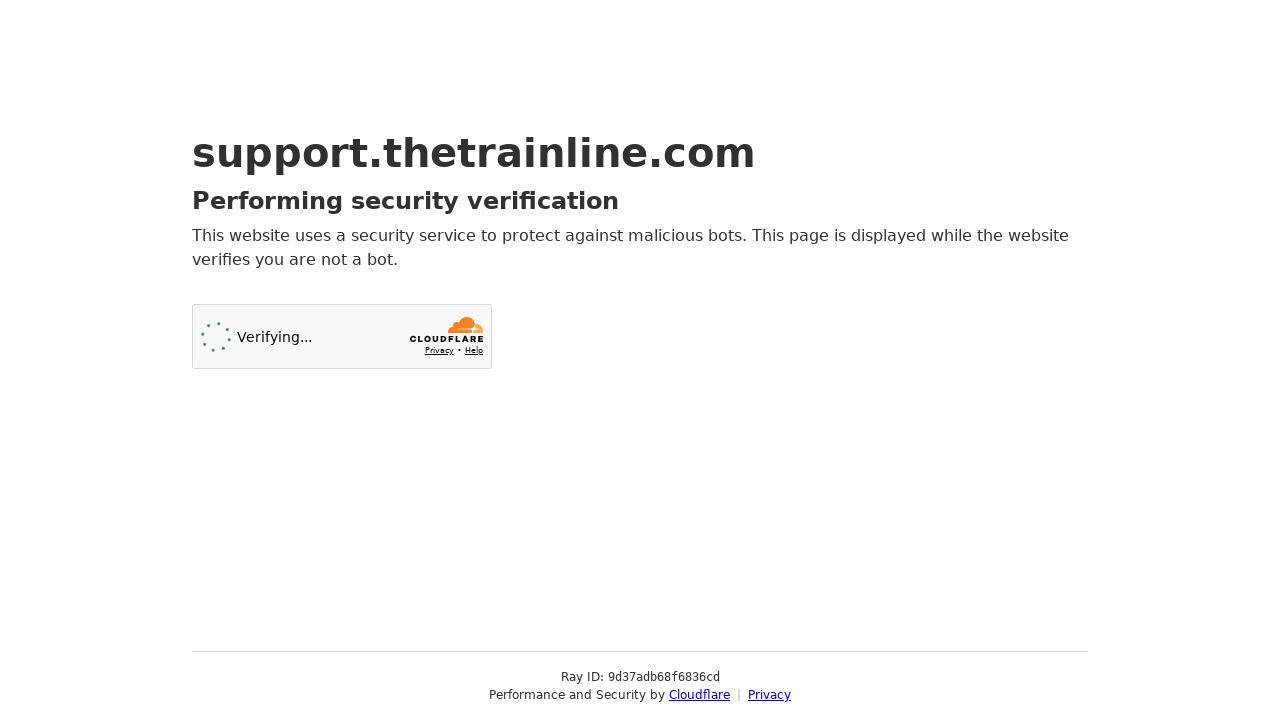

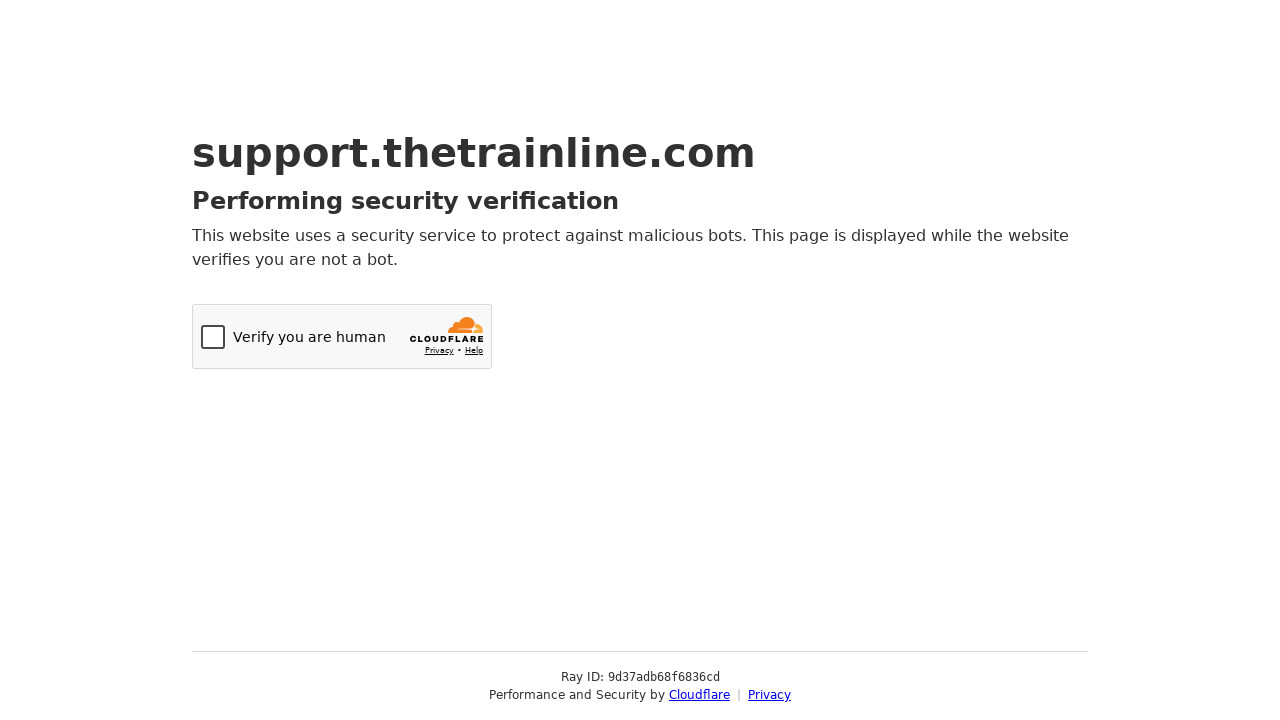